Navigates to SpiceJet airline website and clicks on the check-in button to access the check-in page

Starting URL: https://www.spicejet.com/

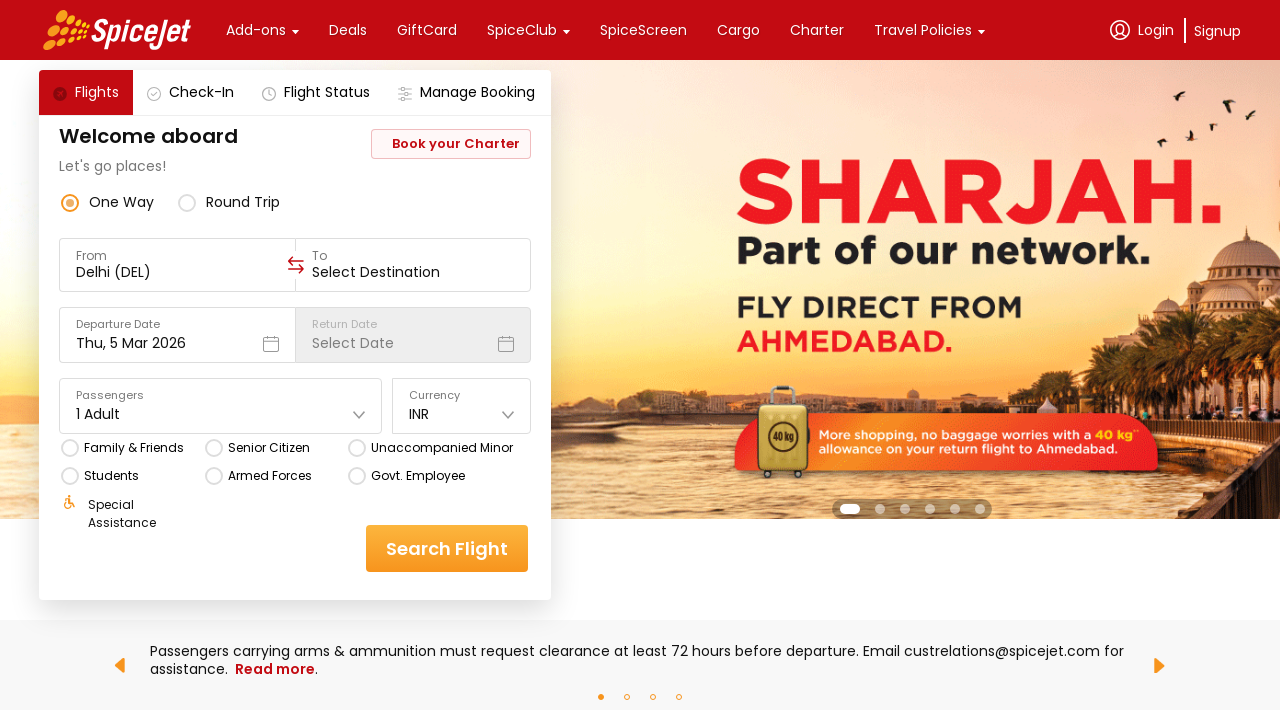

Clicked on the check-in button at (202, 92) on xpath=//div[text()='check-in']
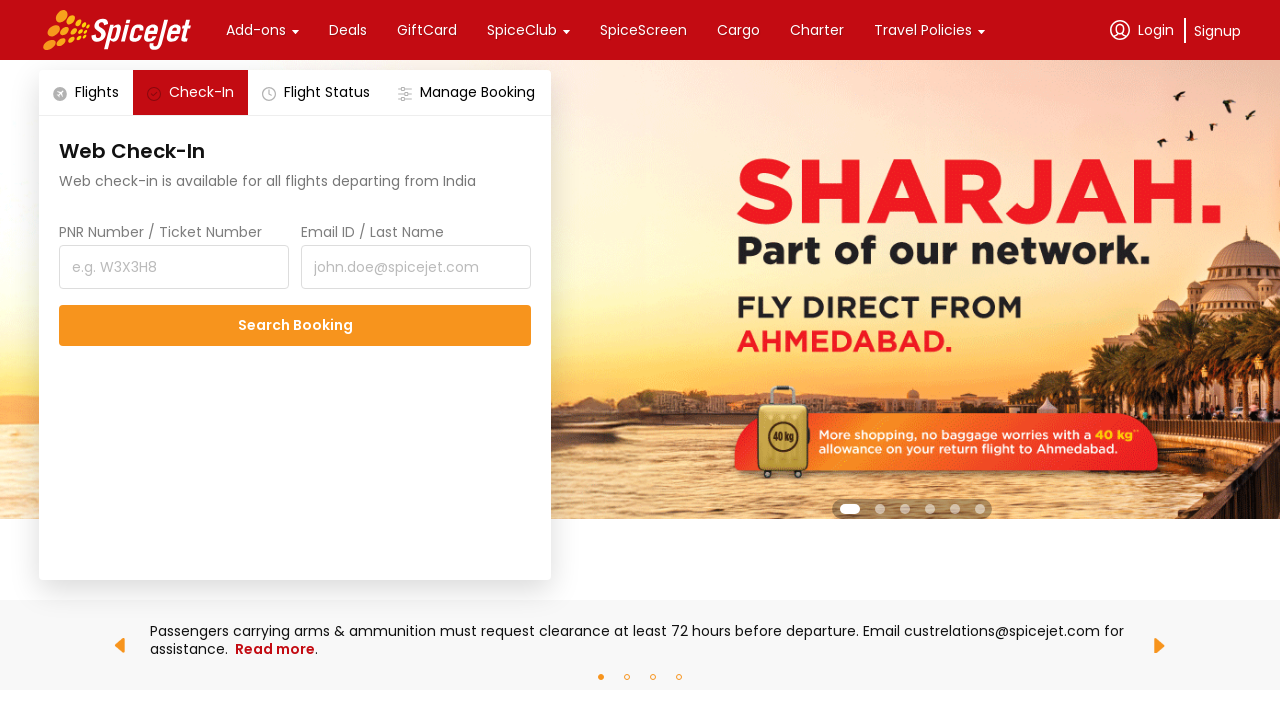

Waited for check-in page to load
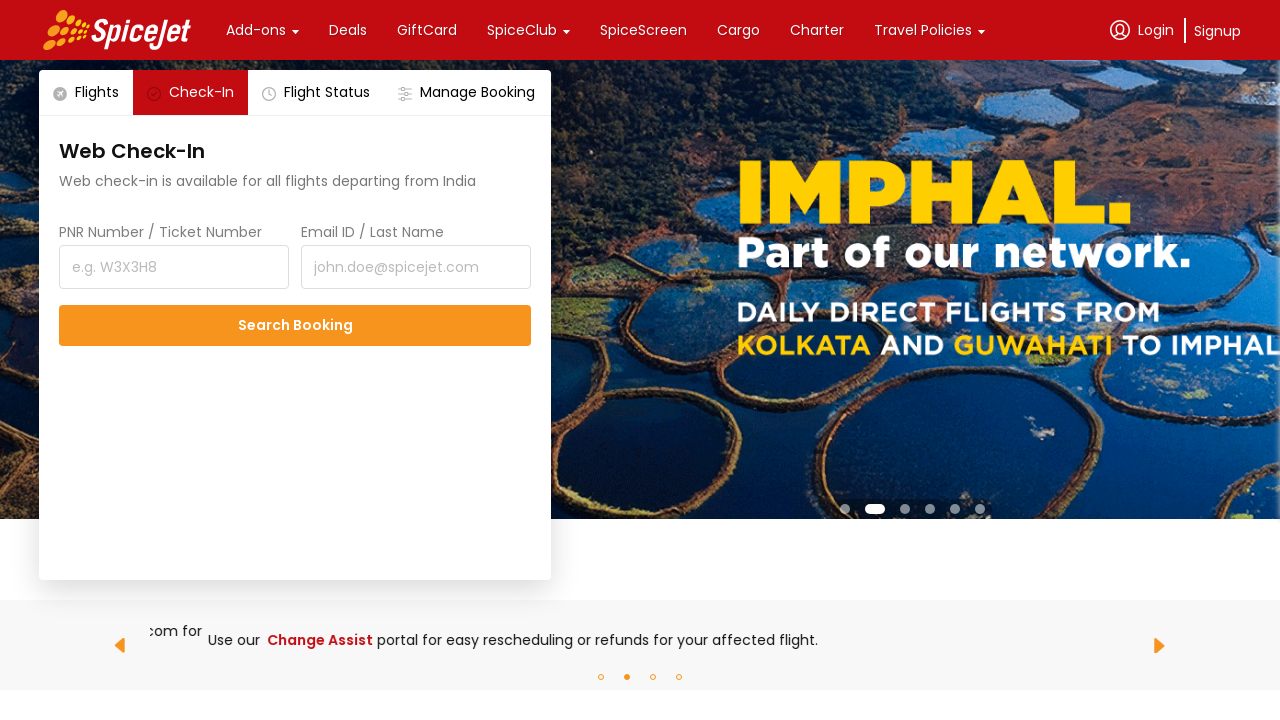

Retrieved check-in page title: SpiceJet - Flight Booking for Domestic and International, Cheap Air Tickets
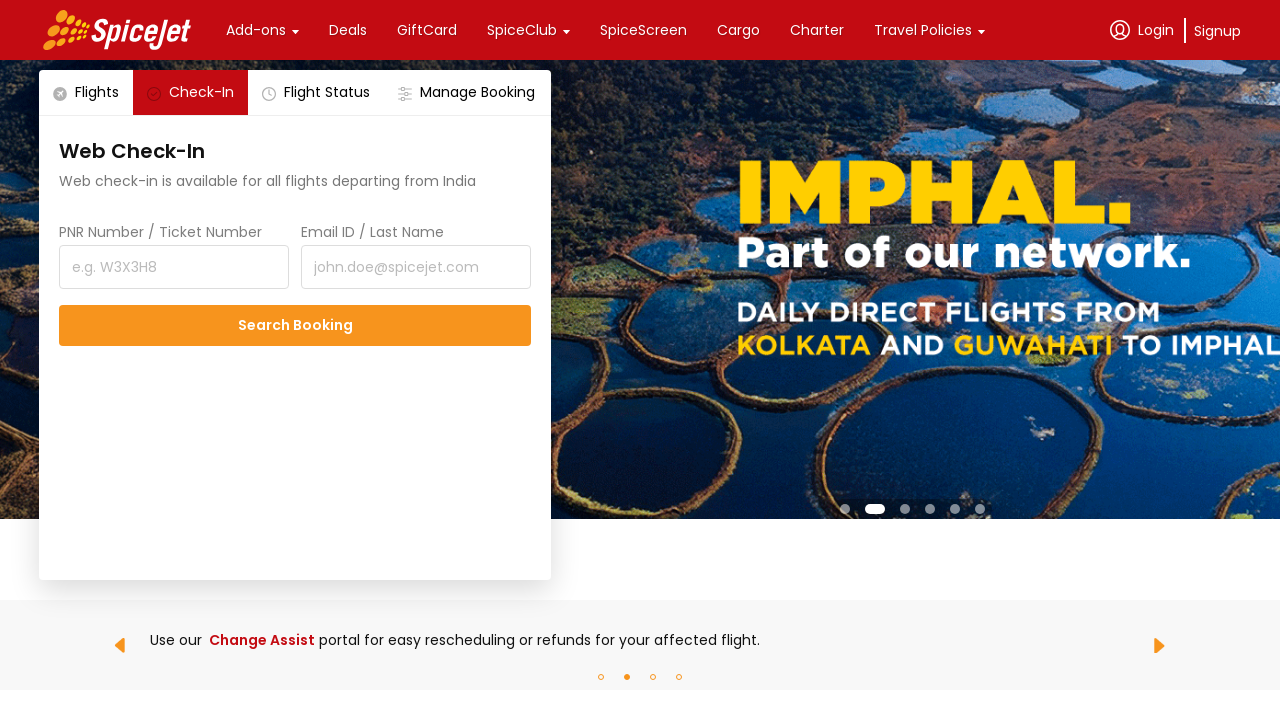

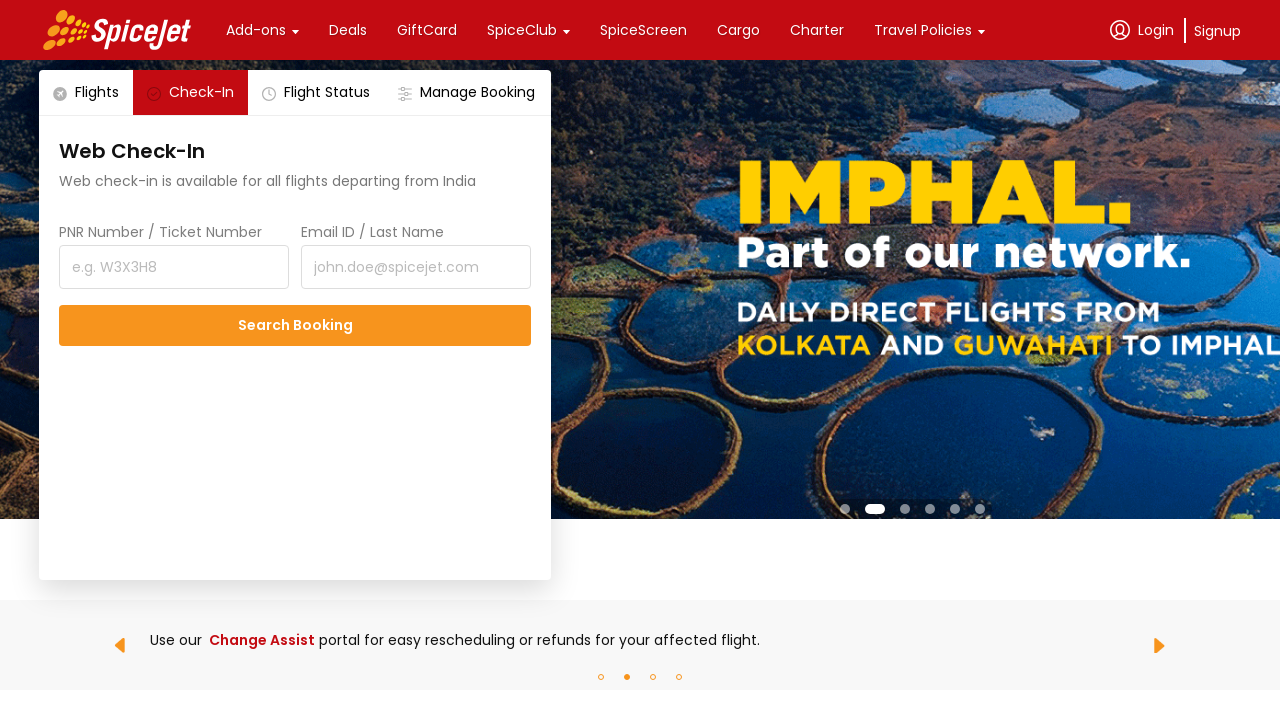